Tests autocomplete functionality by typing text and selecting an option from the autocomplete dropdown

Starting URL: https://www.tutorialspoint.com/selenium/practice/accordion.php

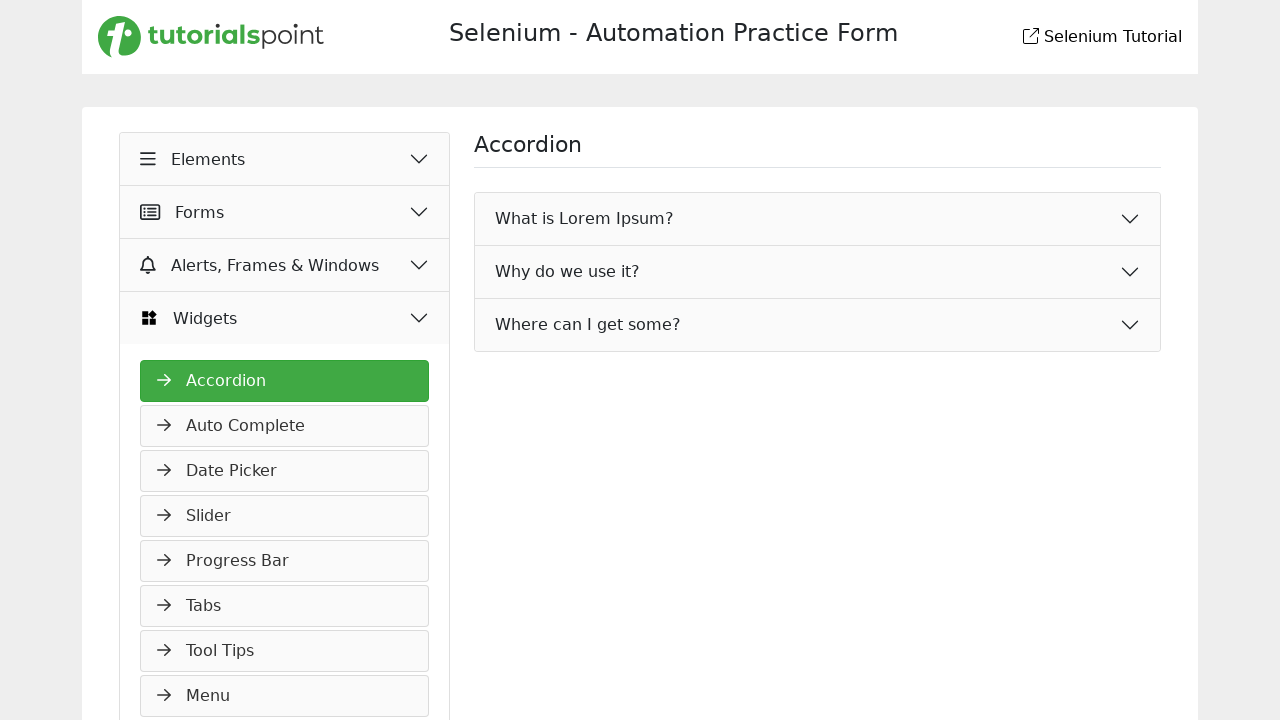

Clicked Widgets dropdown button at (285, 318) on xpath=//button[normalize-space()='Widgets']
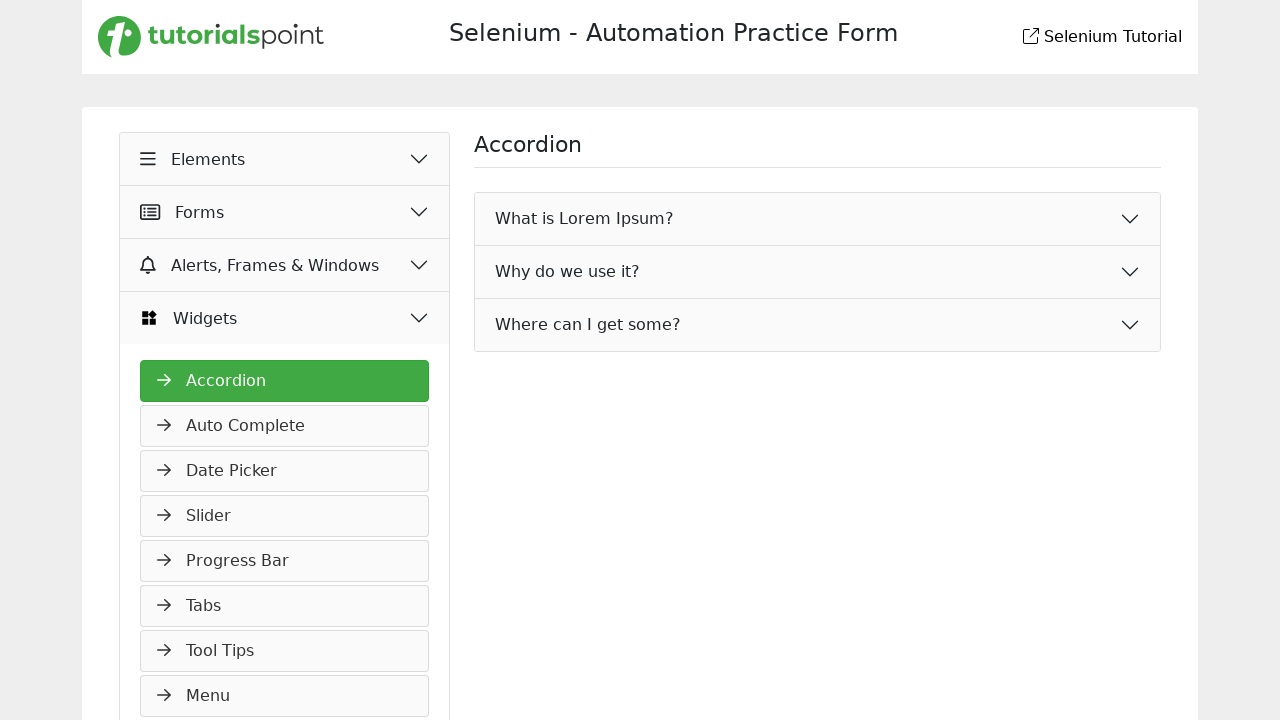

Waited 1000ms for dropdown to load
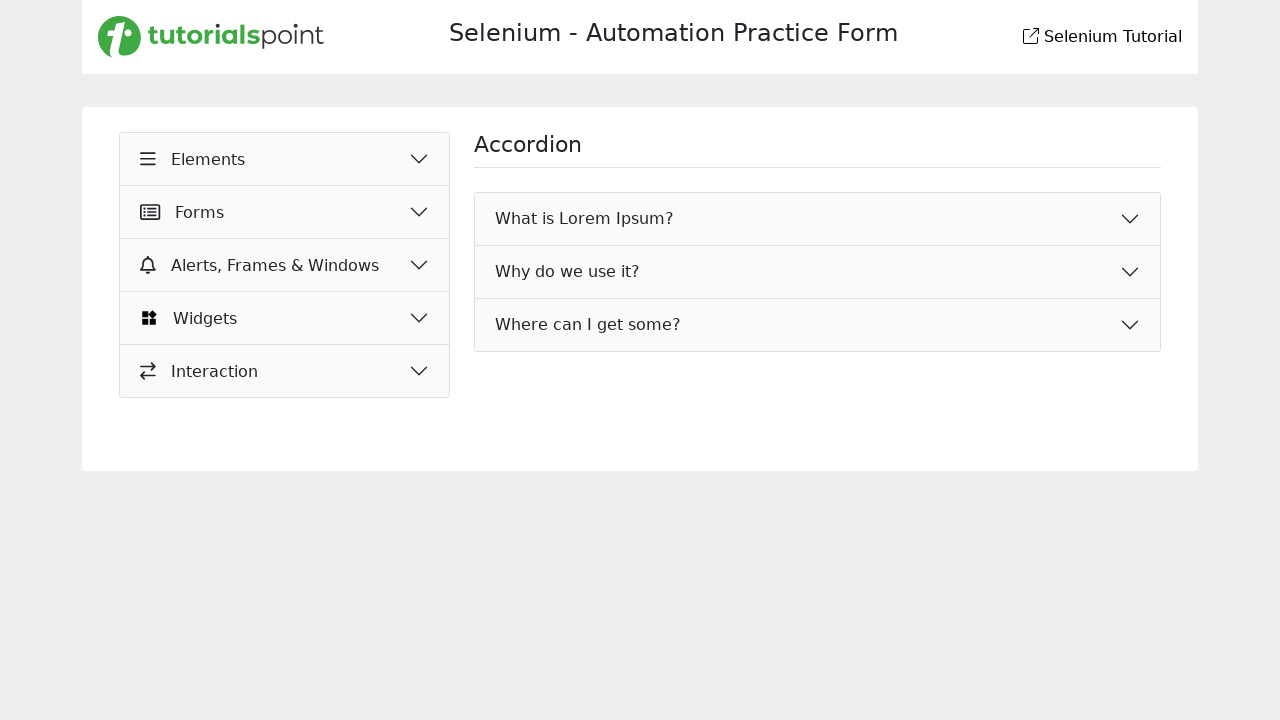

Clicked Widgets dropdown button again at (285, 318) on xpath=//button[normalize-space()='Widgets']
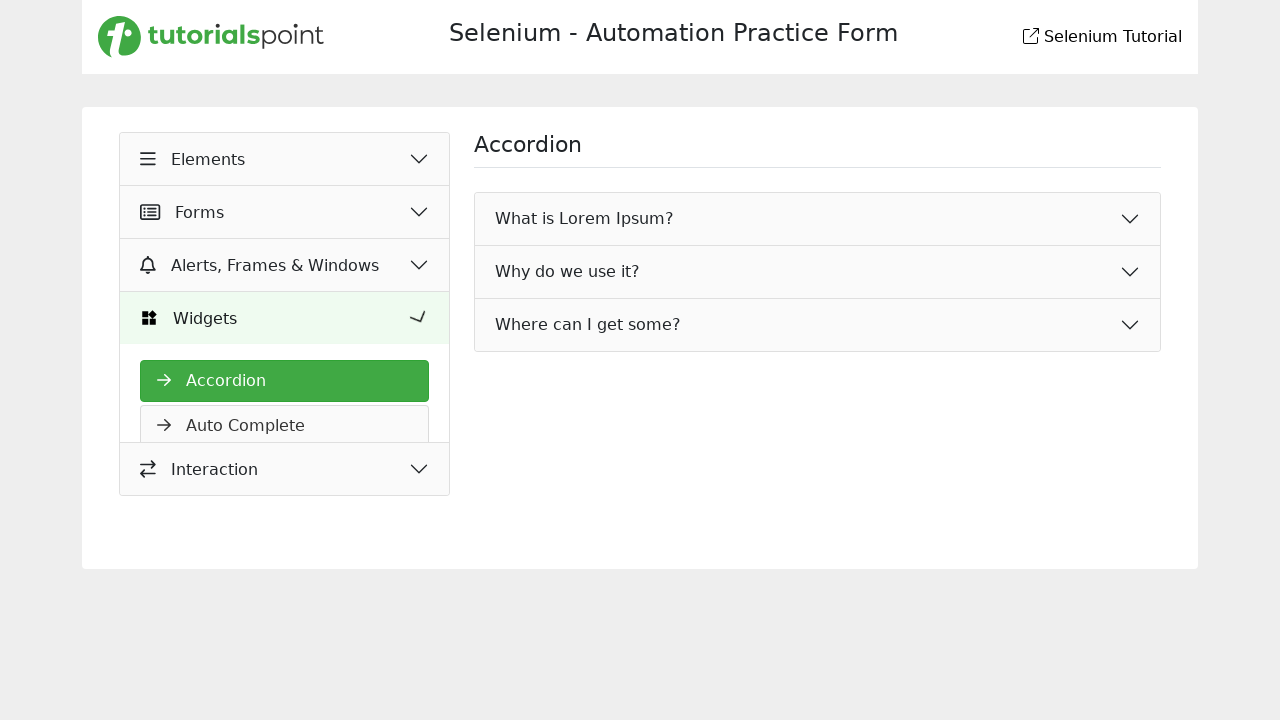

Clicked Auto Complete link to navigate to test page at (285, 426) on xpath=//a[normalize-space()='Auto Complete']
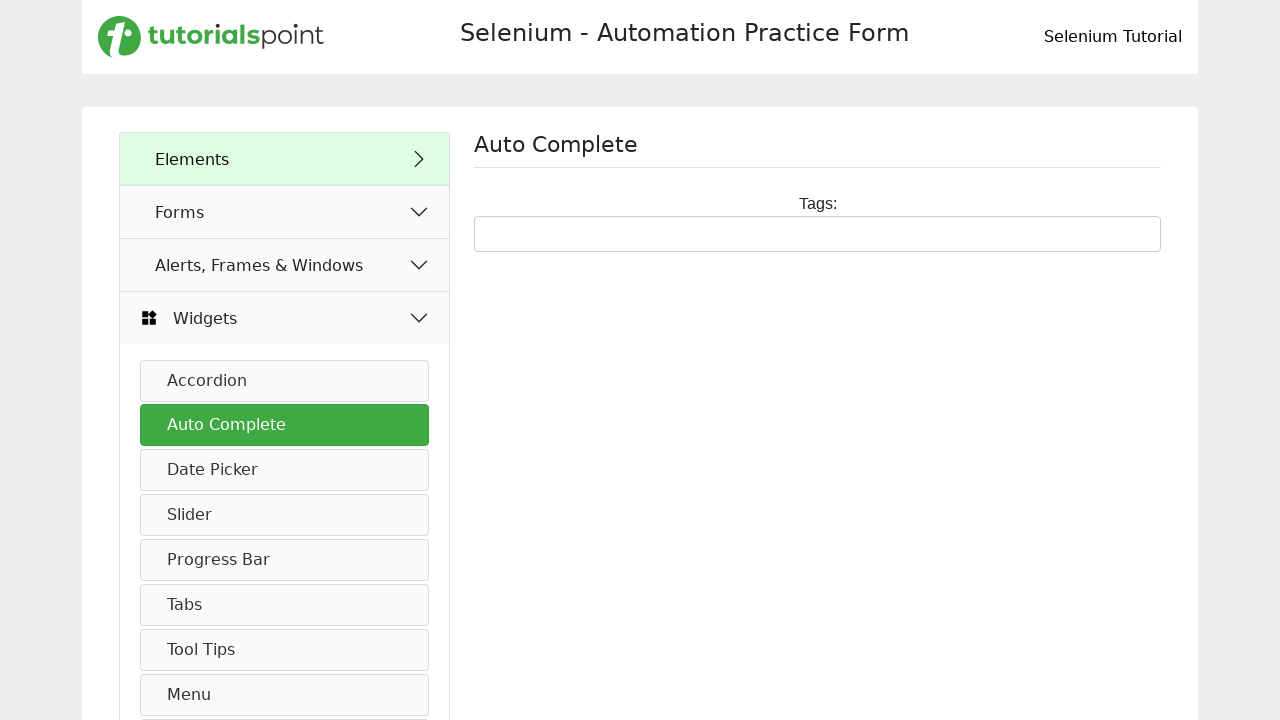

Typed 'Java' into autocomplete field on #tags
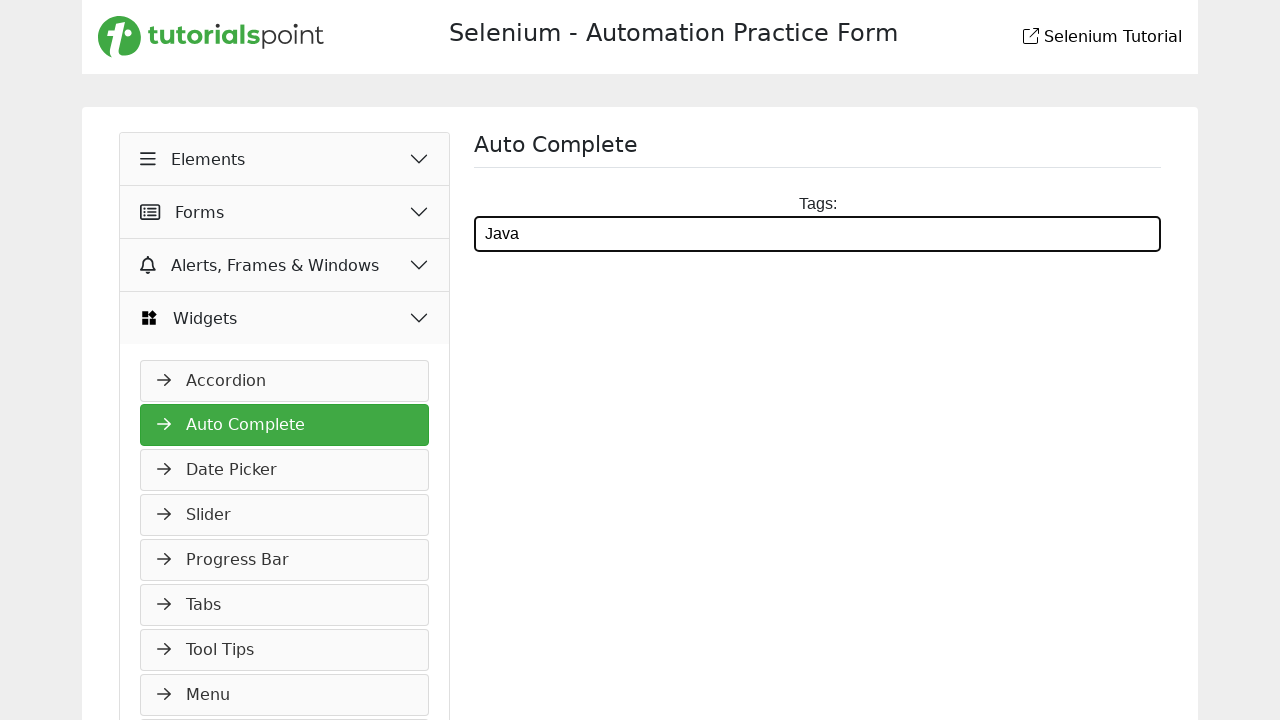

Autocomplete dropdown appeared with suggestions
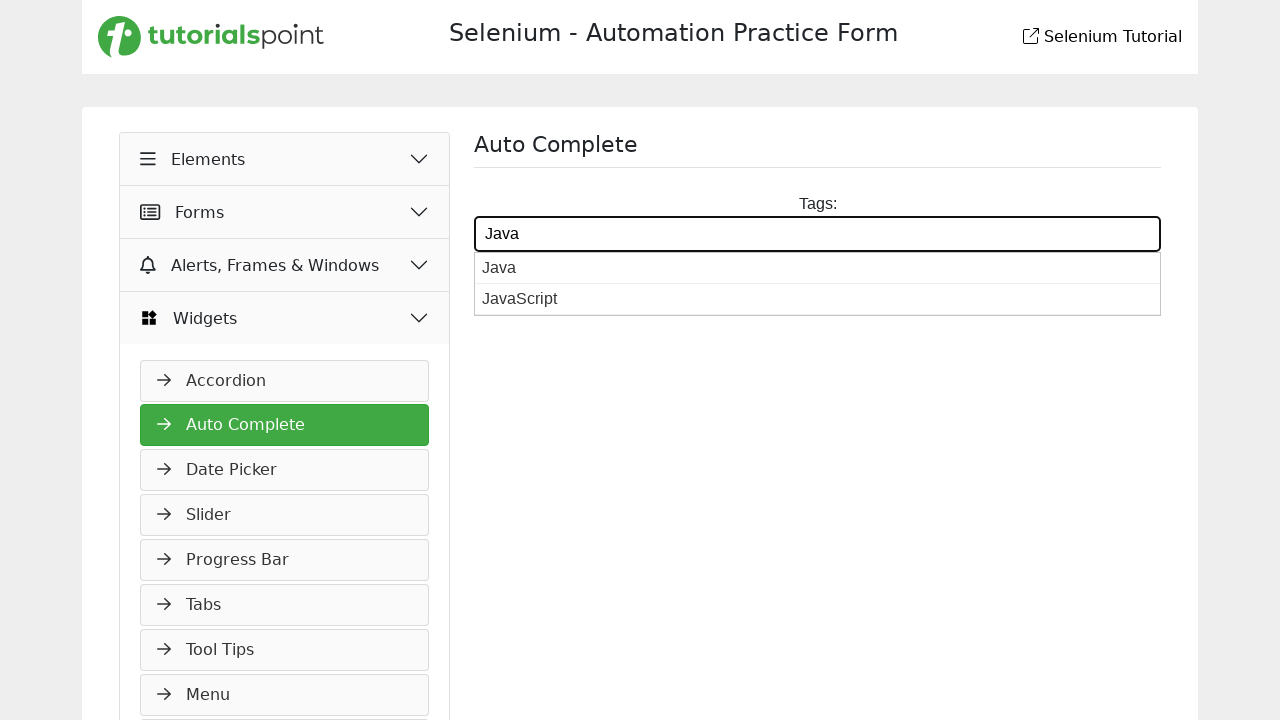

Selected 'JavaScript' option from autocomplete dropdown at (818, 299) on xpath=//ul[@id='ui-id-1']//div[normalize-space()='JavaScript']
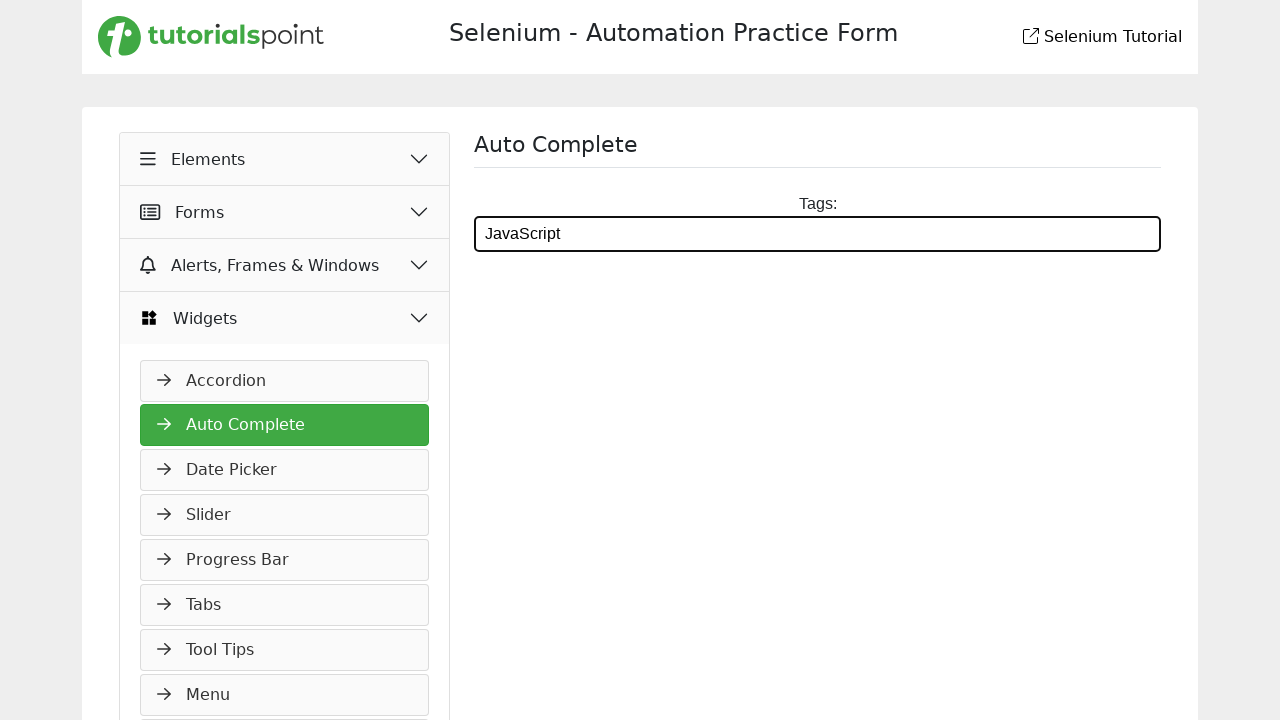

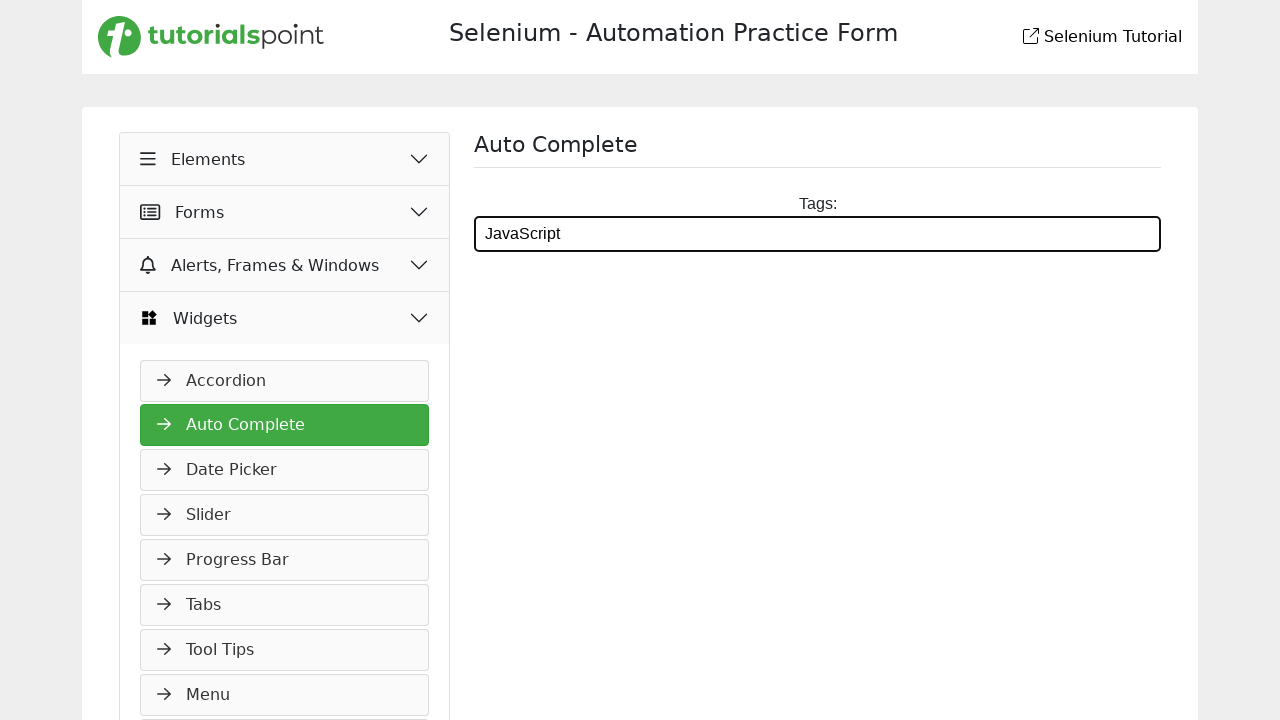